Searches for banking jobs on a job portal, selects the first result, and retrieves the application email address

Starting URL: https://alchemy.hguy.co/jobs/

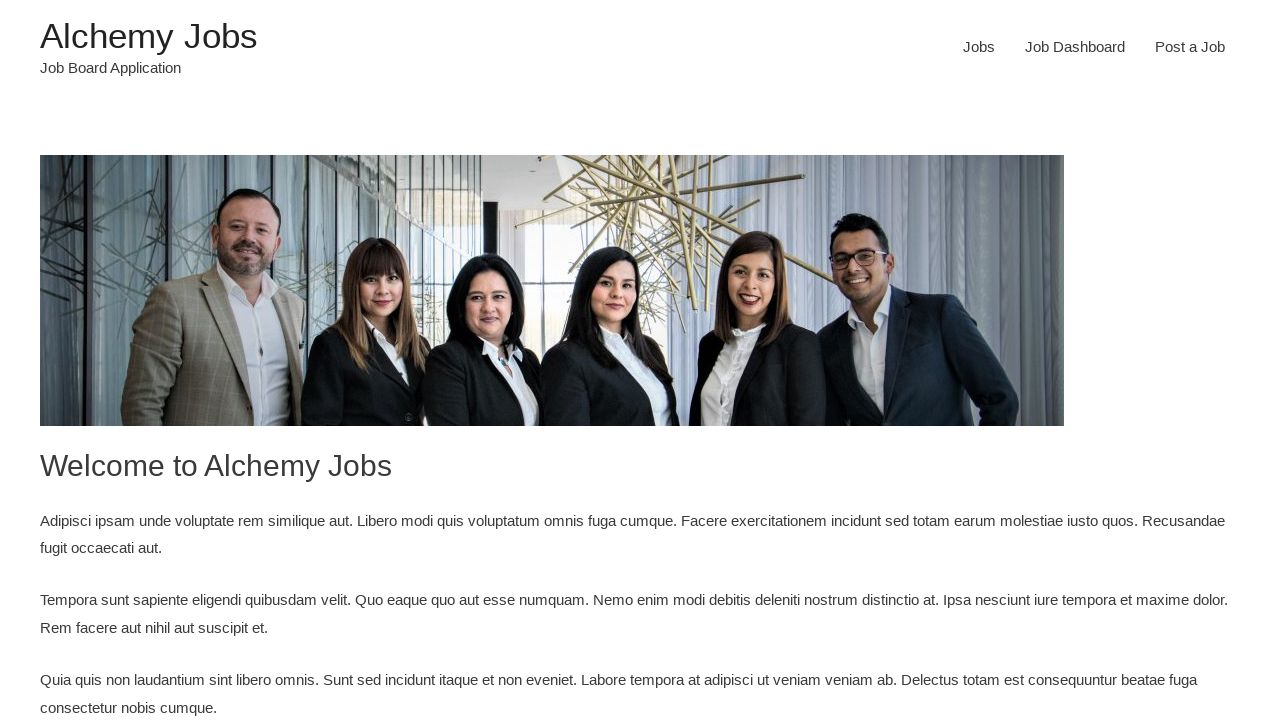

Clicked on Jobs menu item at (979, 47) on xpath=//li[@id='menu-item-24']/a
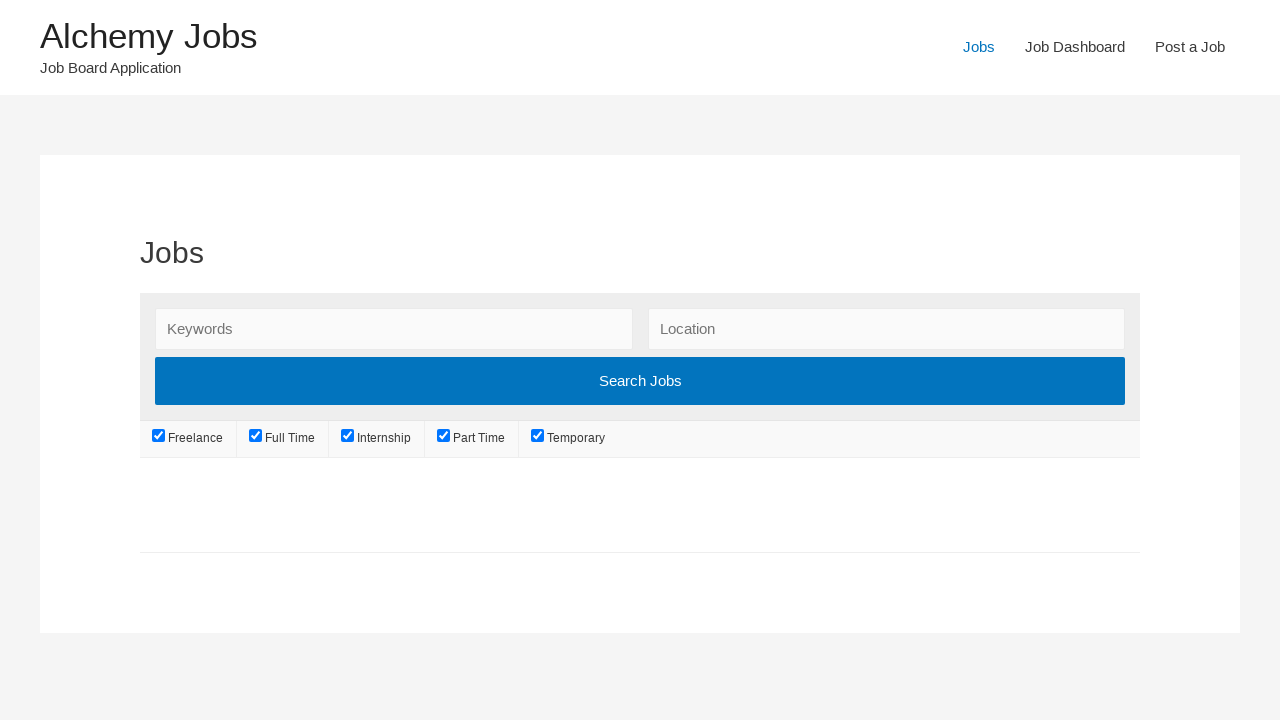

Waited for Jobs page to load (domcontentloaded)
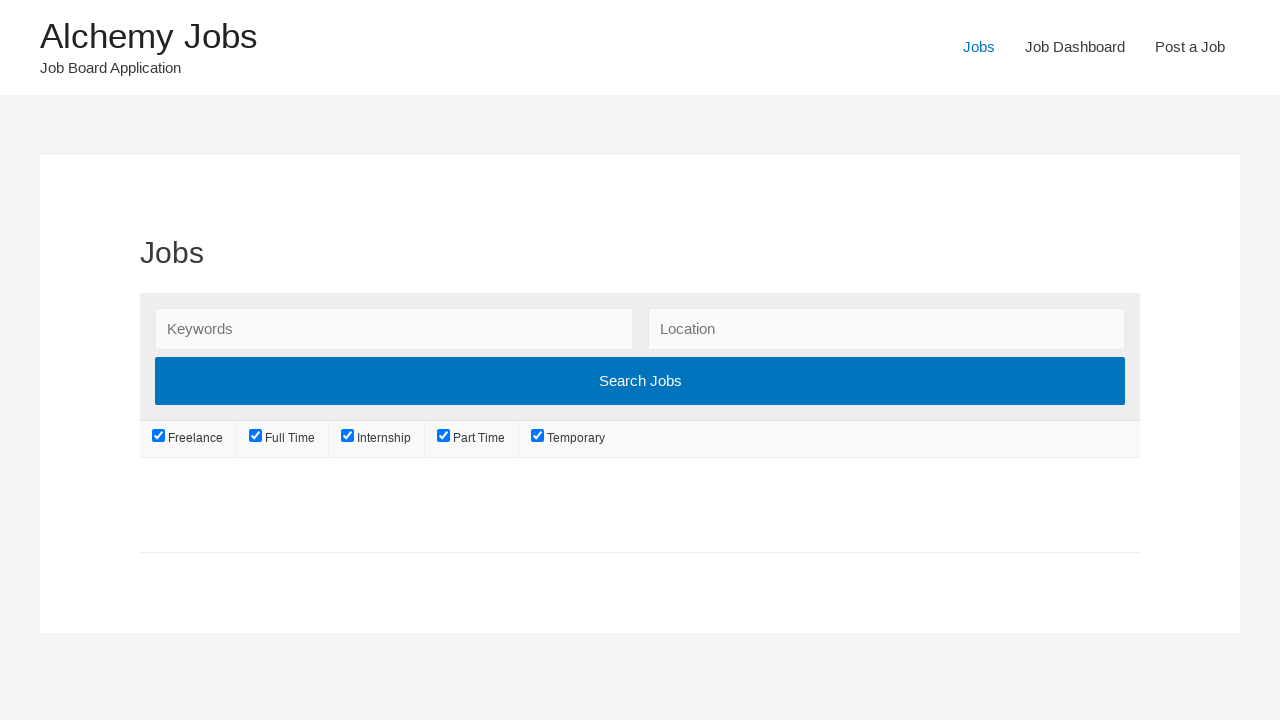

Verified Jobs page title loaded
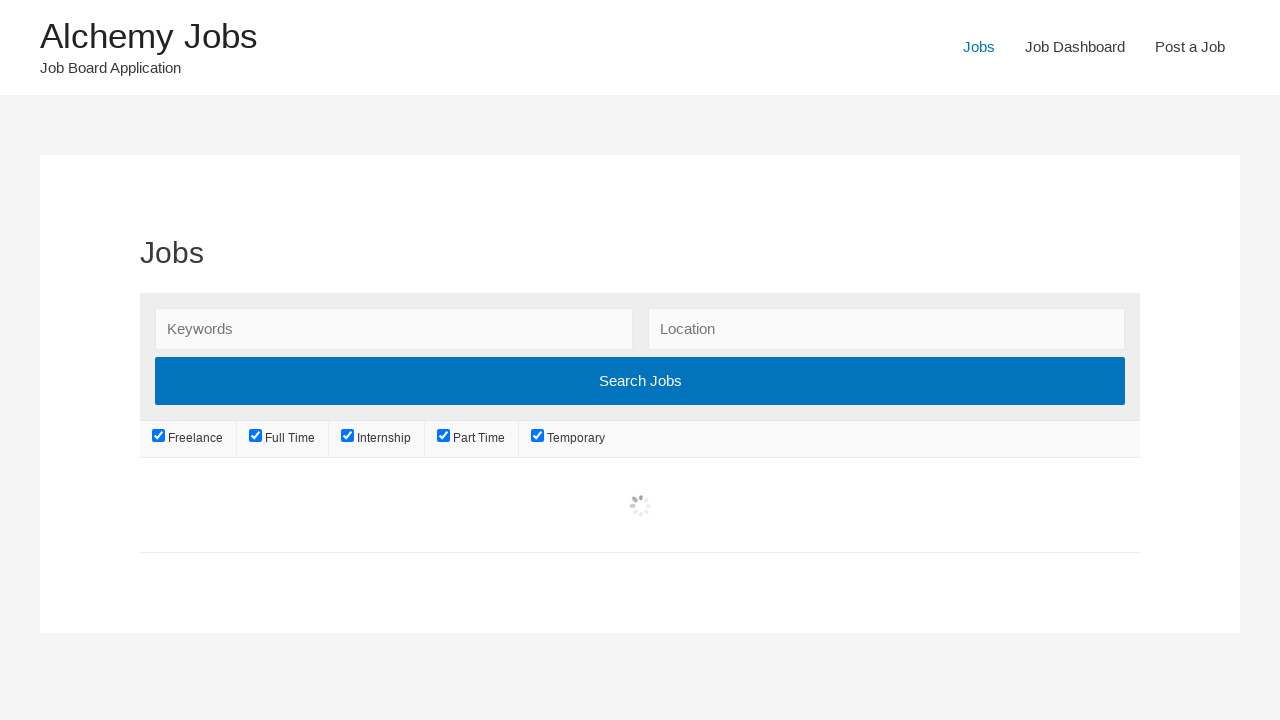

Filled search field with 'Banking' on #search_keywords
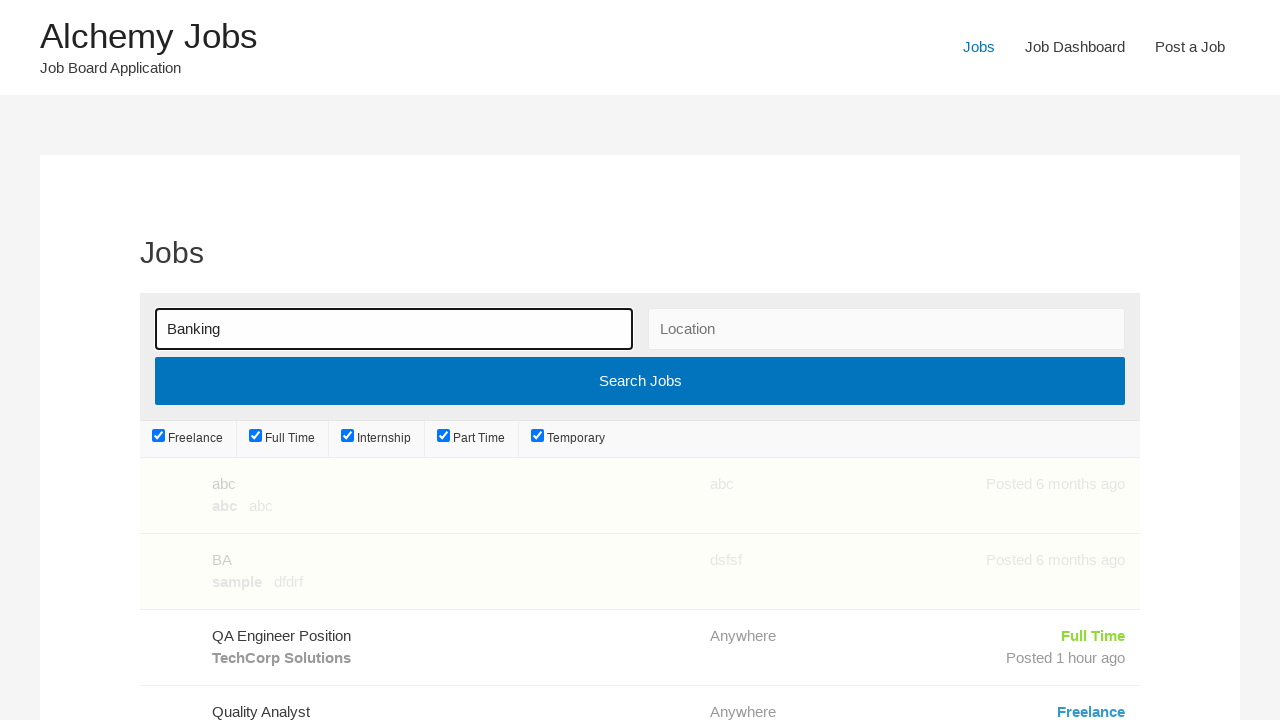

Clicked search submit button to search for Banking jobs at (640, 381) on xpath=//input[@type='submit']
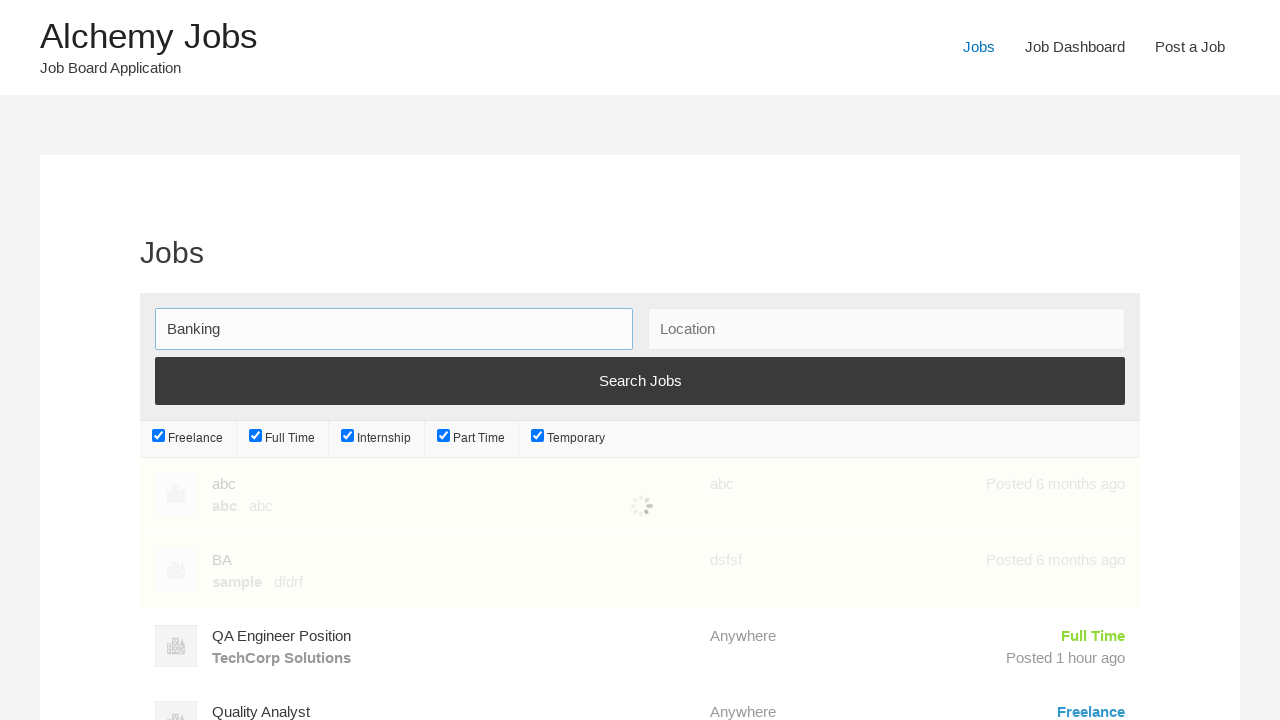

Search results loaded
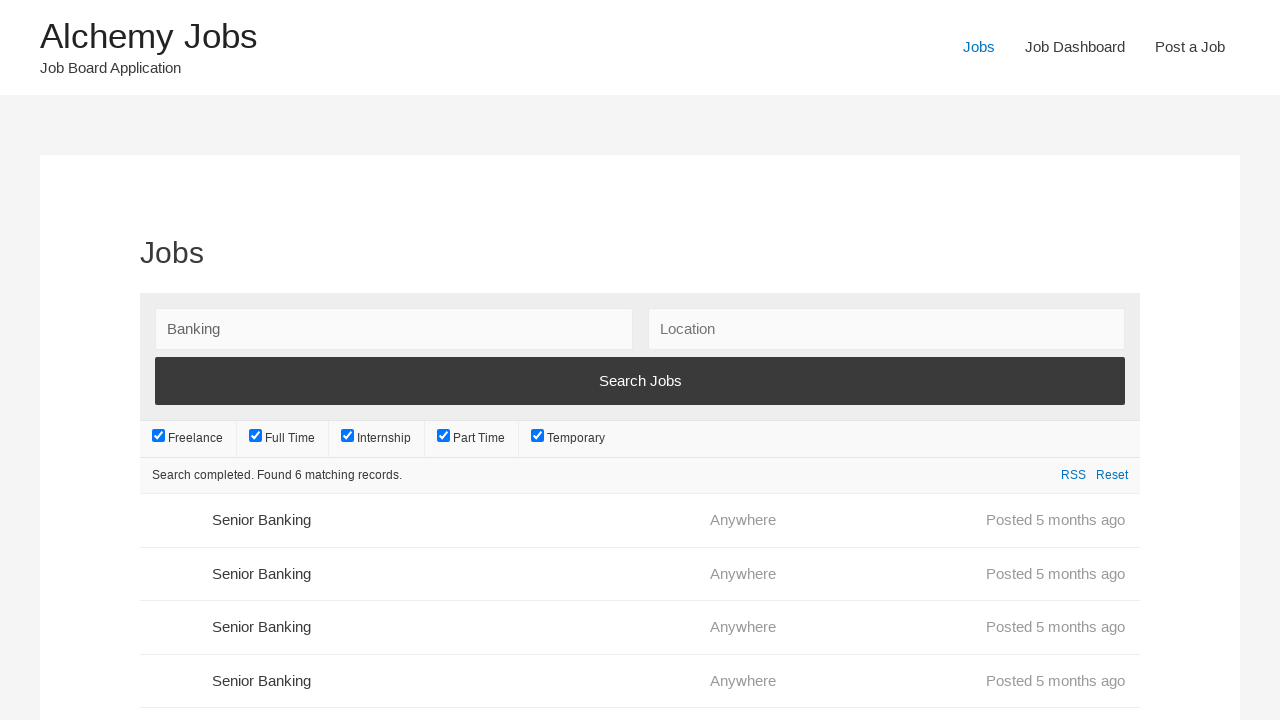

Clicked on first job listing result at (640, 520) on xpath=//ul[@class='job_listings']/li[1]/a
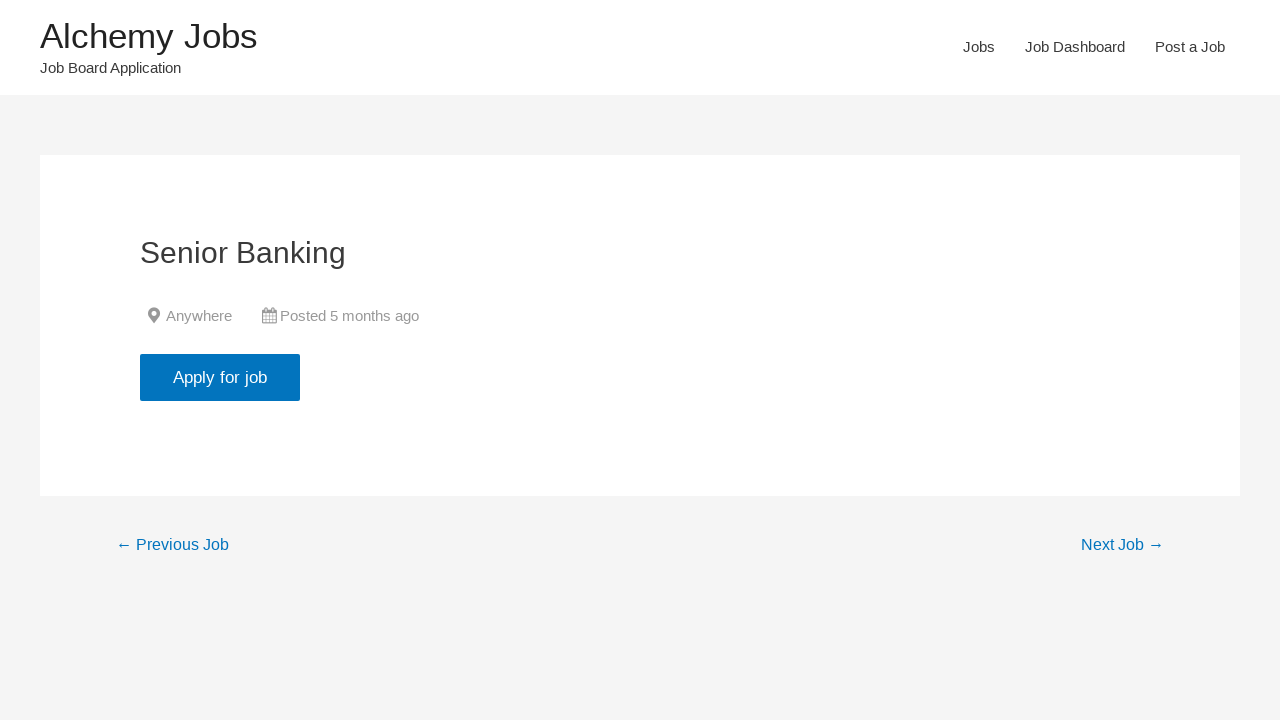

Apply button is visible
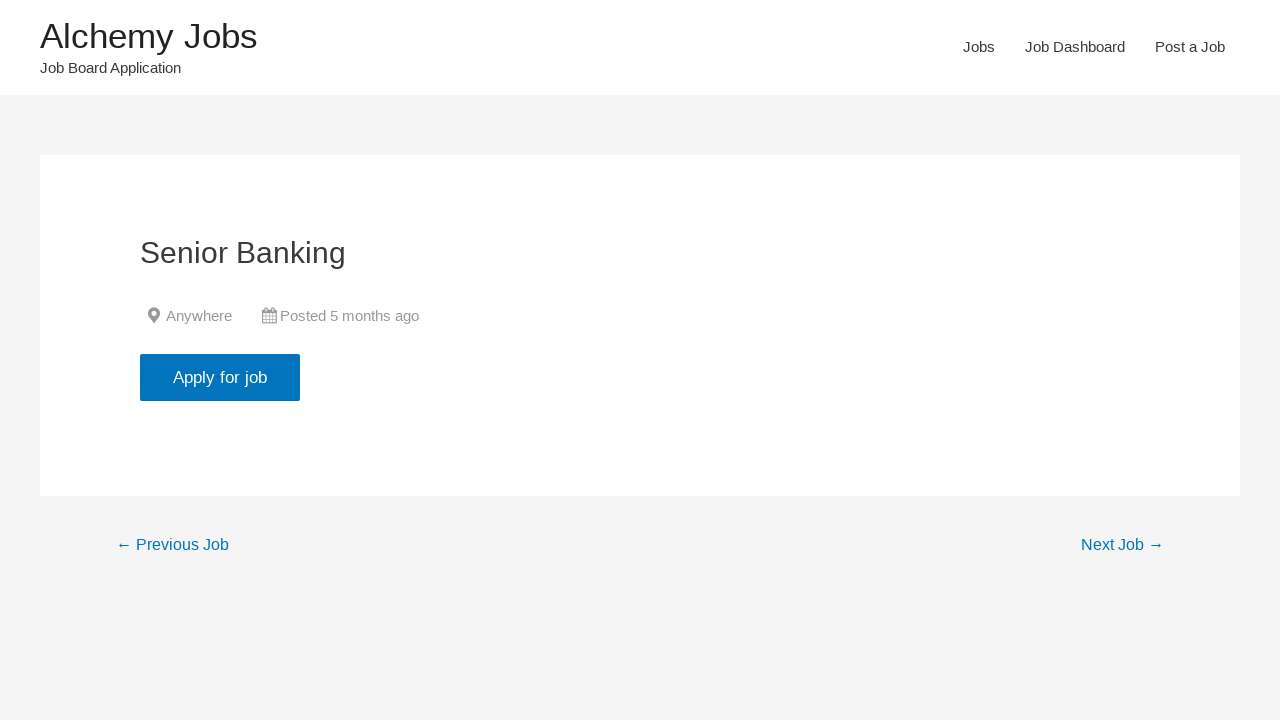

Clicked on apply button at (220, 377) on xpath=//input[@type='button']
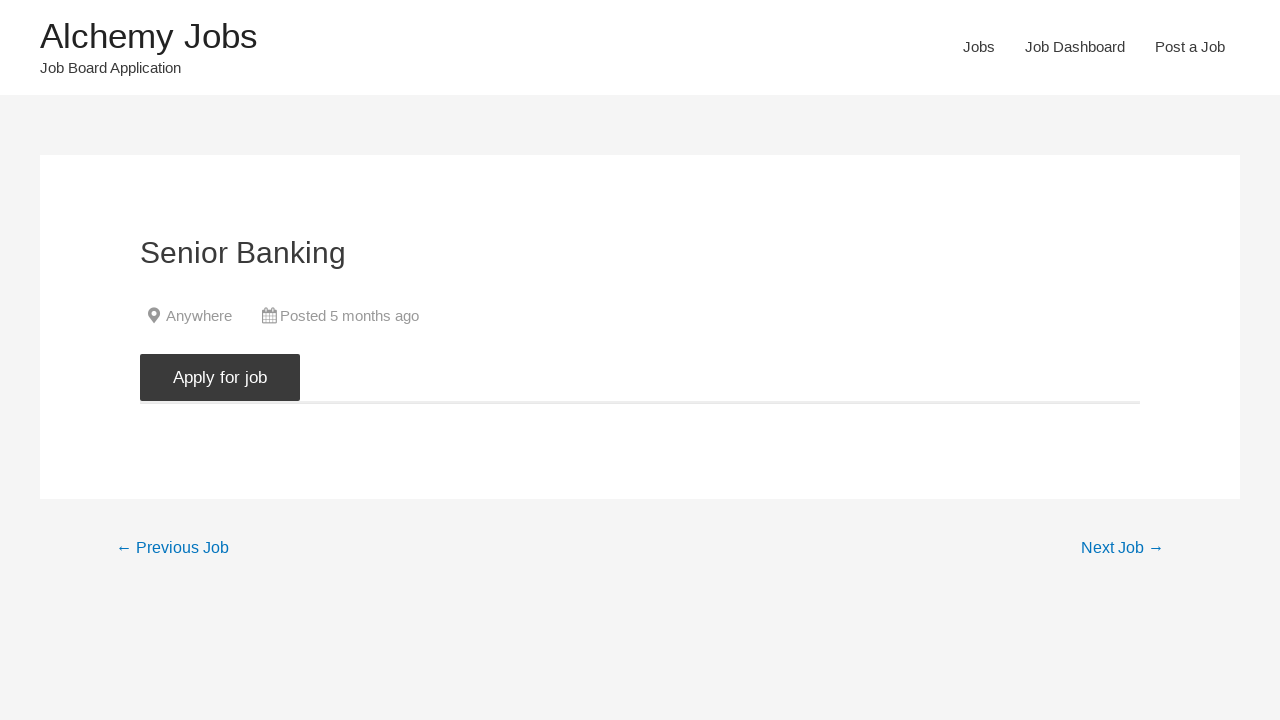

Job application email element loaded
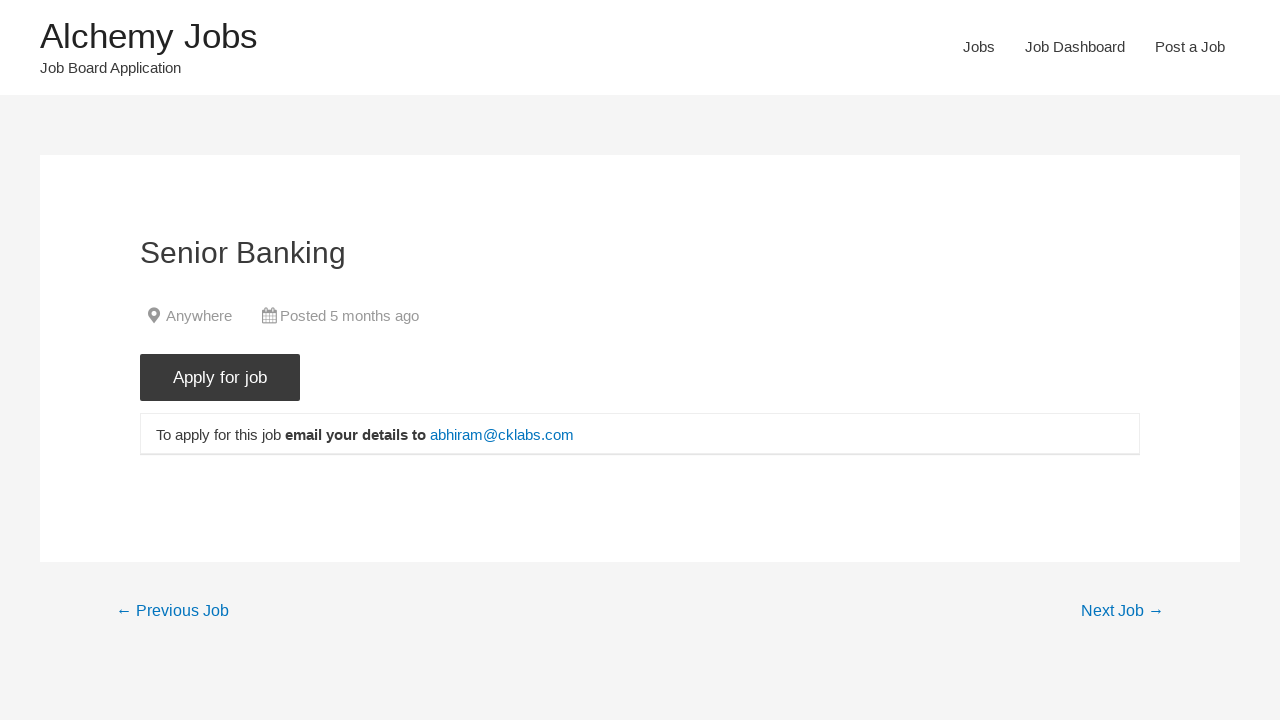

Located job application email element
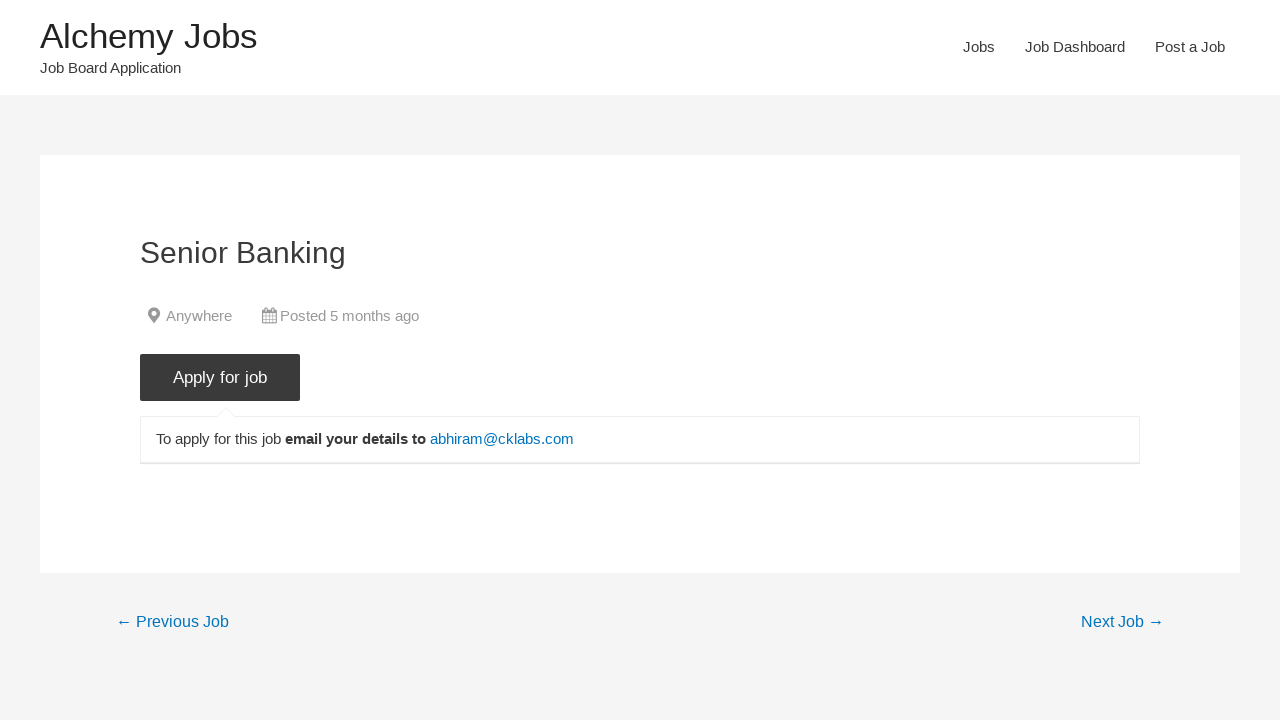

Retrieved job application email: abhiram@cklabs.com
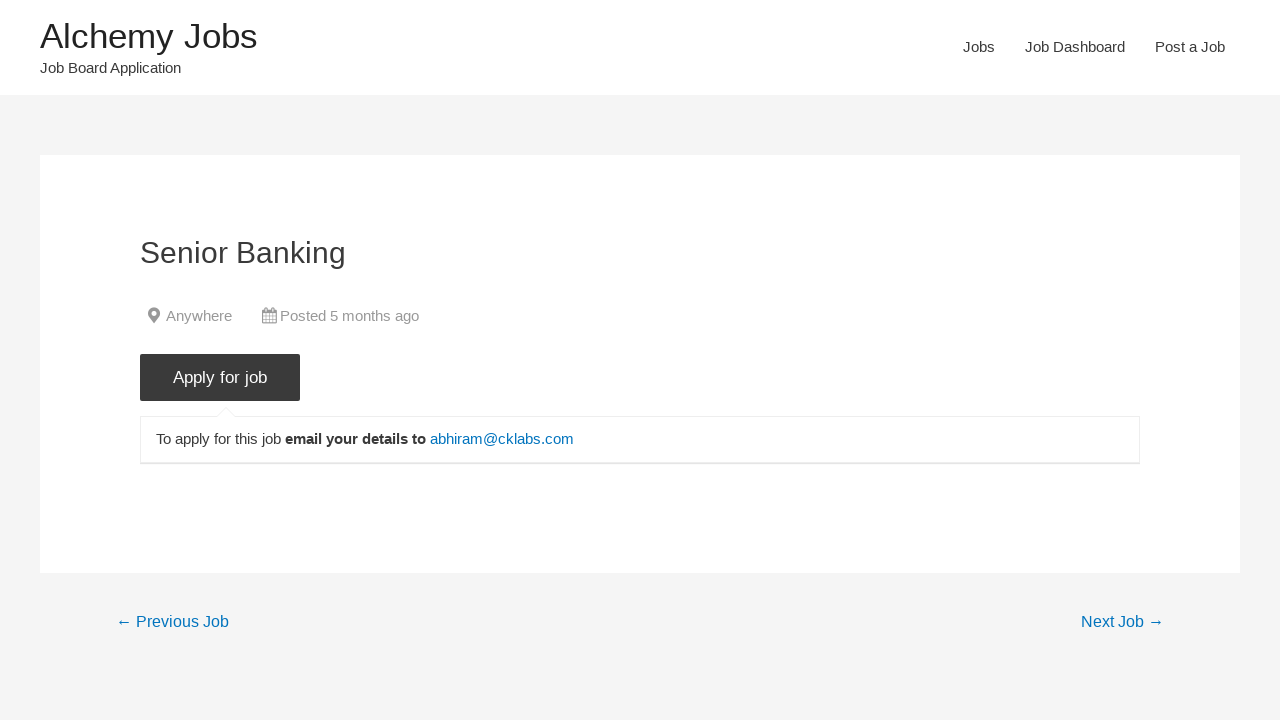

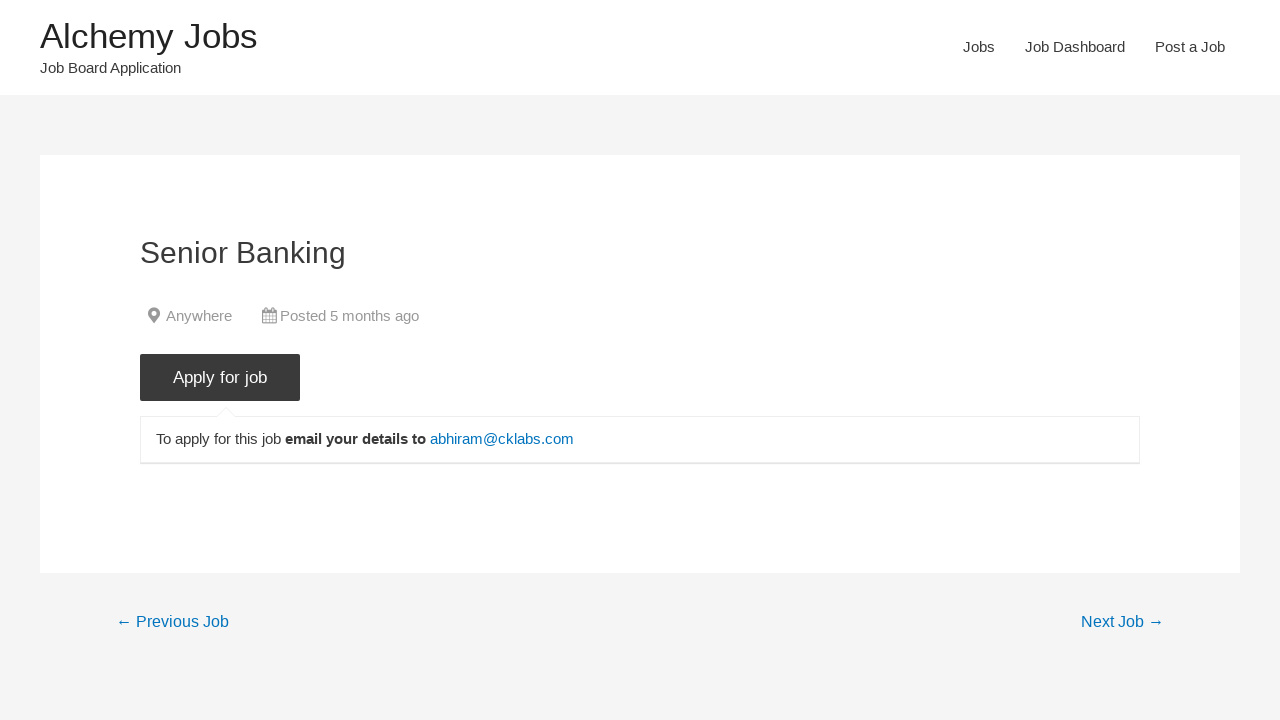